Navigates to a Japanese learning course page and clicks on audio elements to play them

Starting URL: https://iknow.jp/courses/566921

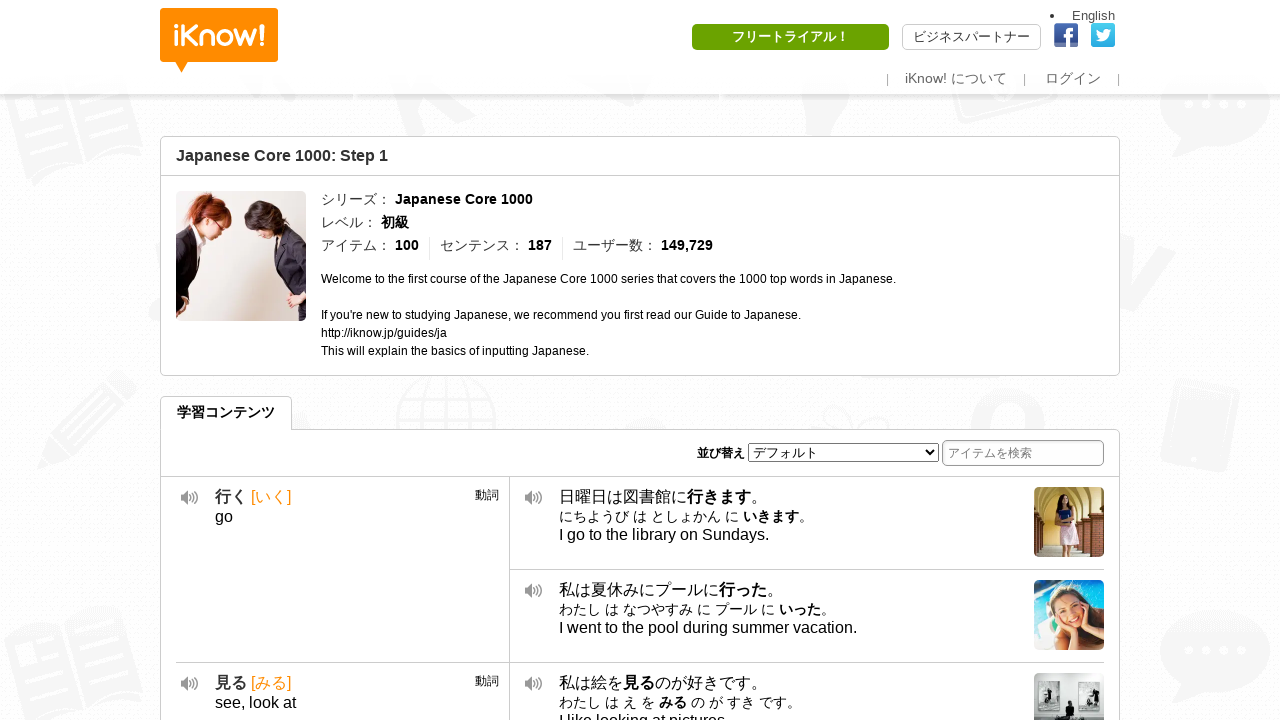

Waited 3 seconds for the page to load
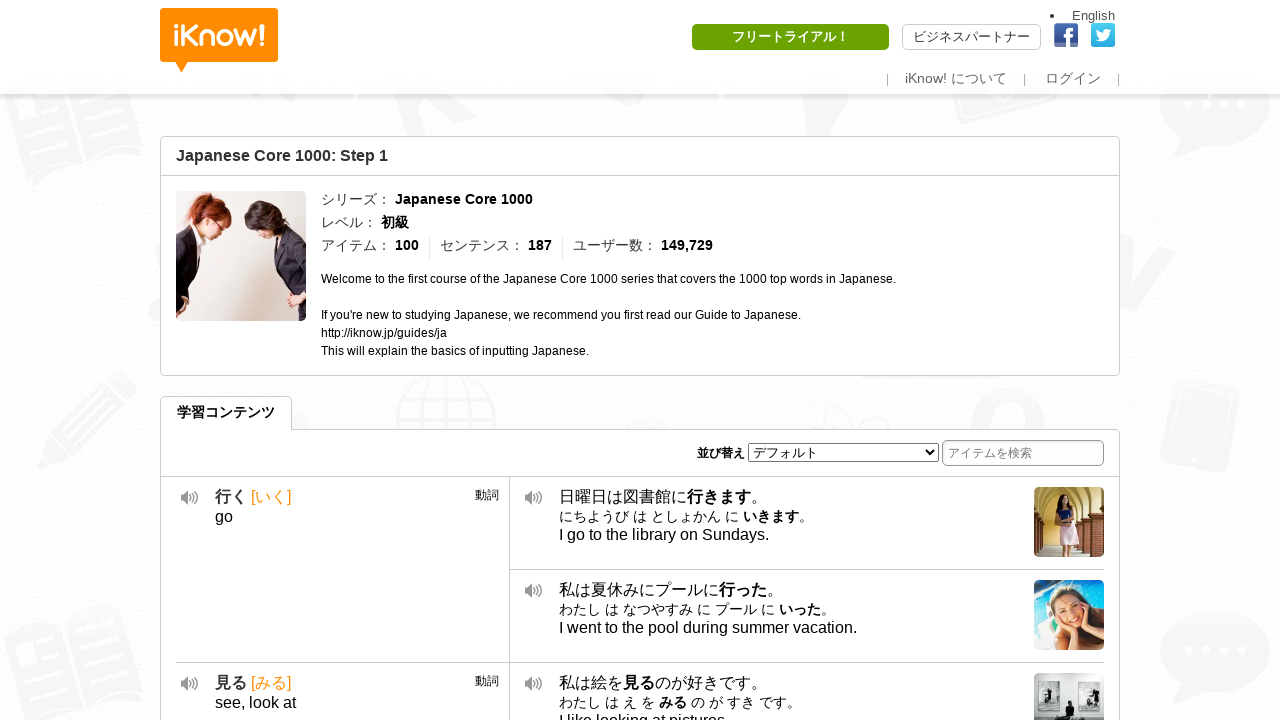

Located all audio containers on the course page
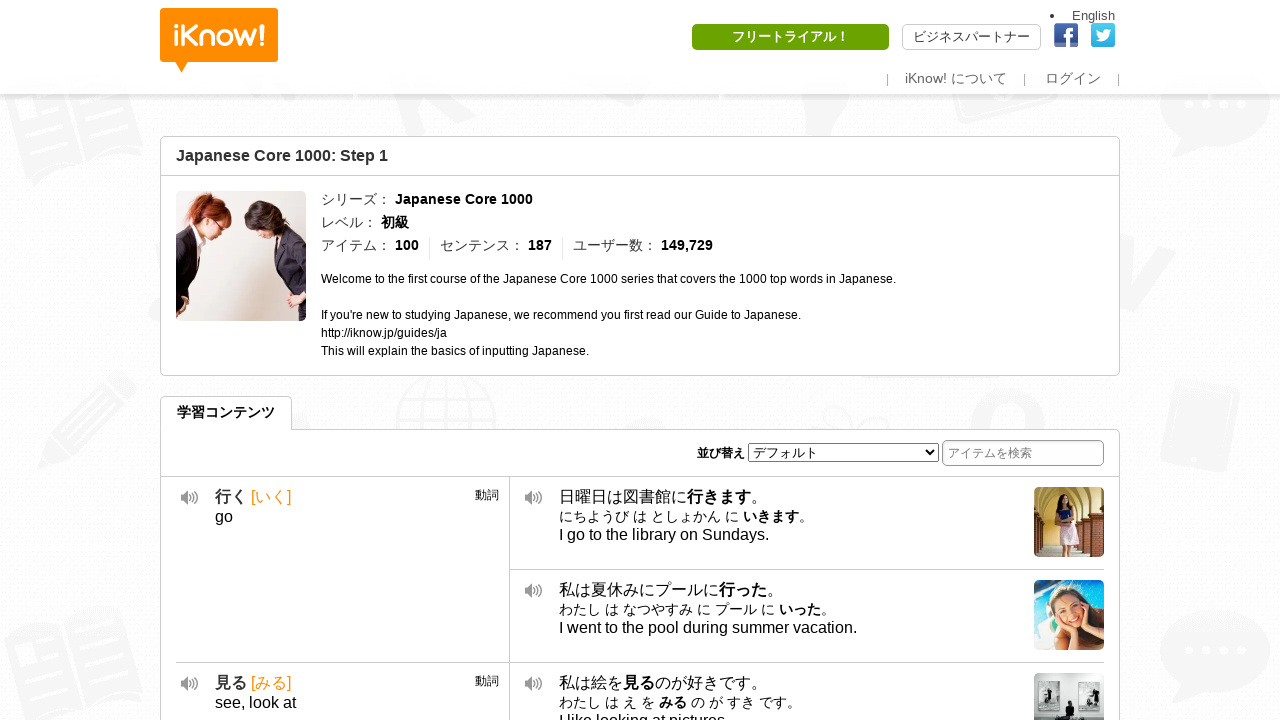

Clicked play button on audio element at (190, 498) on div.item-audio-container >> nth=0 >> span >> nth=0
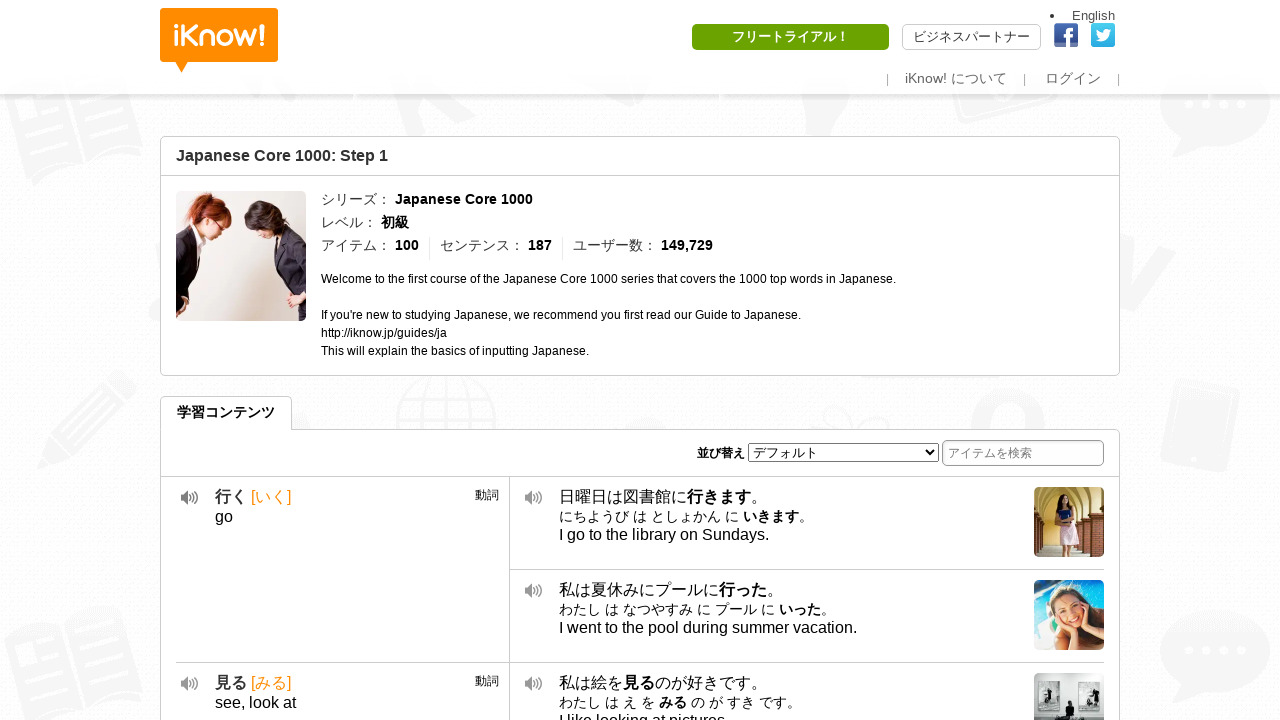

Waited 1 second for audio to play
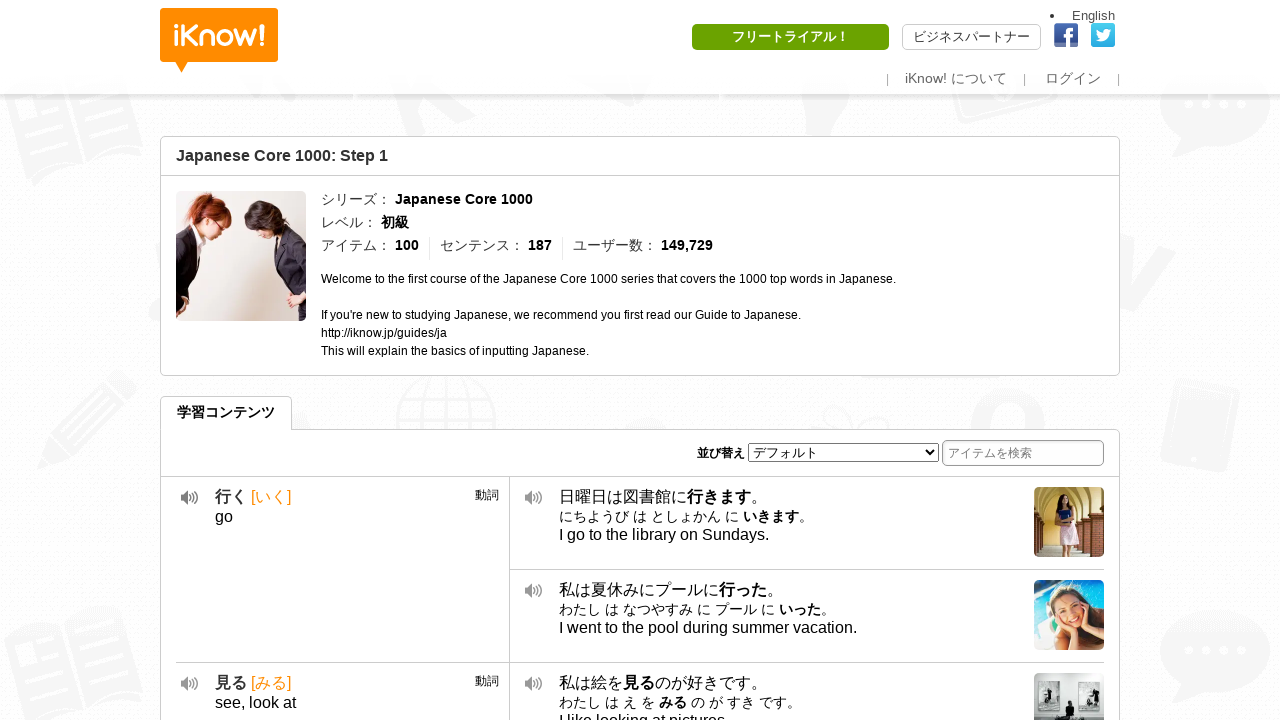

Clicked play button on audio element at (190, 684) on div.item-audio-container >> nth=1 >> span >> nth=0
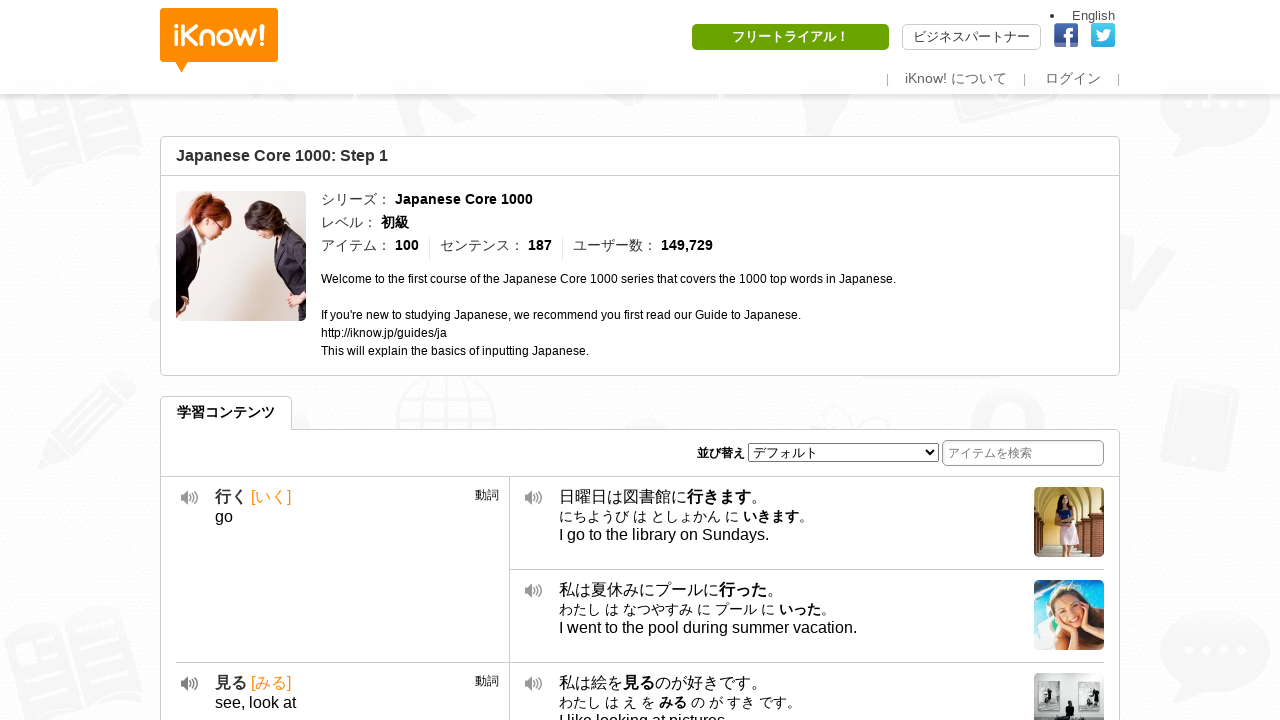

Waited 1 second for audio to play
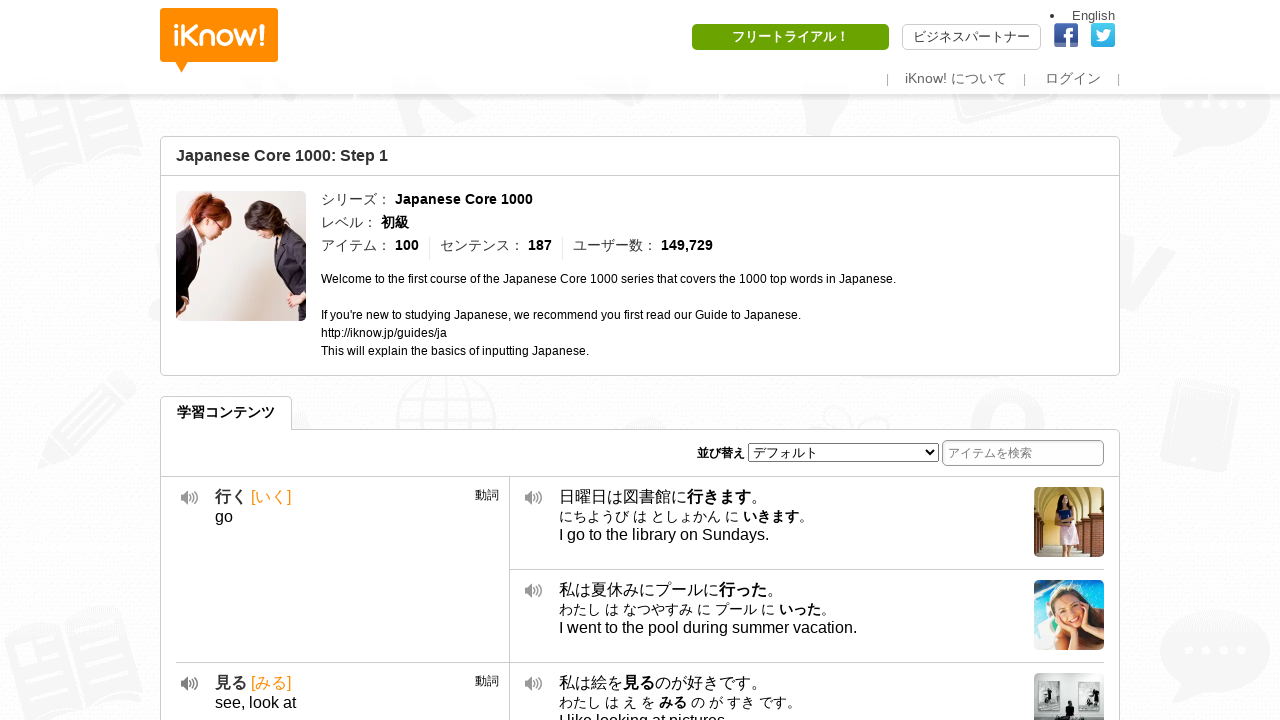

Clicked play button on audio element at (190, 360) on div.item-audio-container >> nth=2 >> span >> nth=0
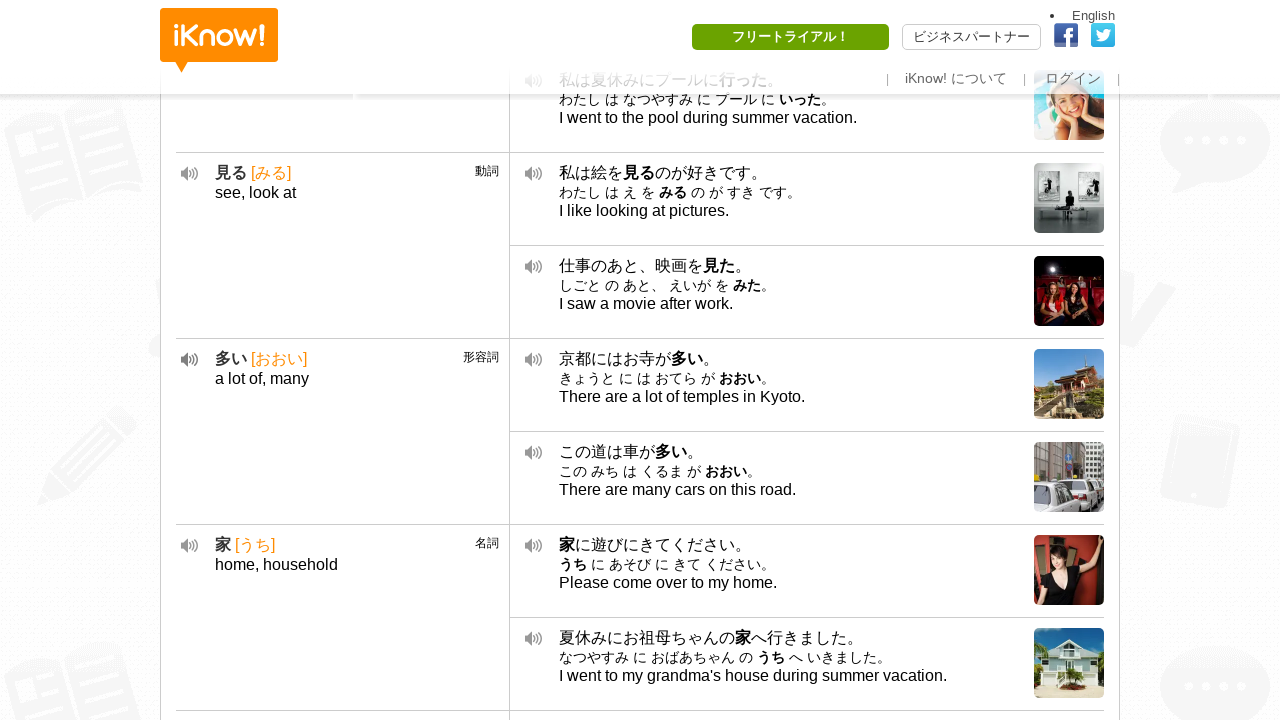

Waited 1 second for audio to play
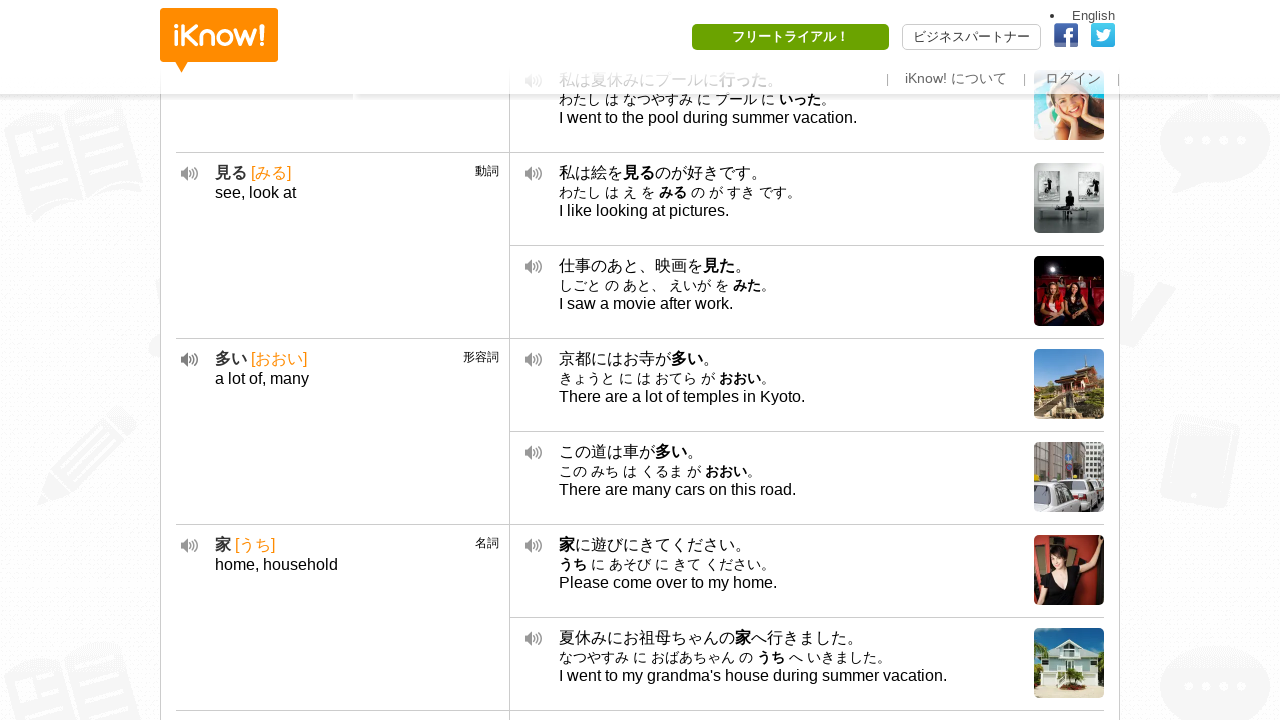

Clicked play button on audio element at (190, 546) on div.item-audio-container >> nth=3 >> span >> nth=0
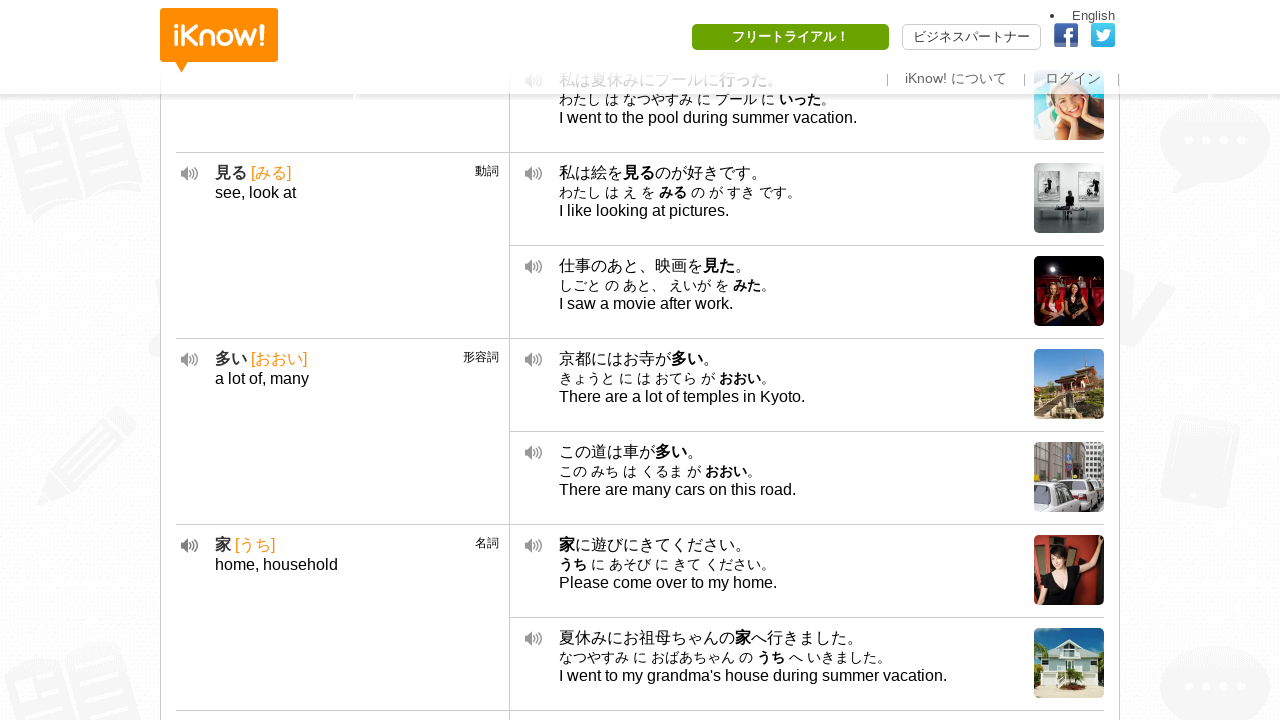

Waited 1 second for audio to play
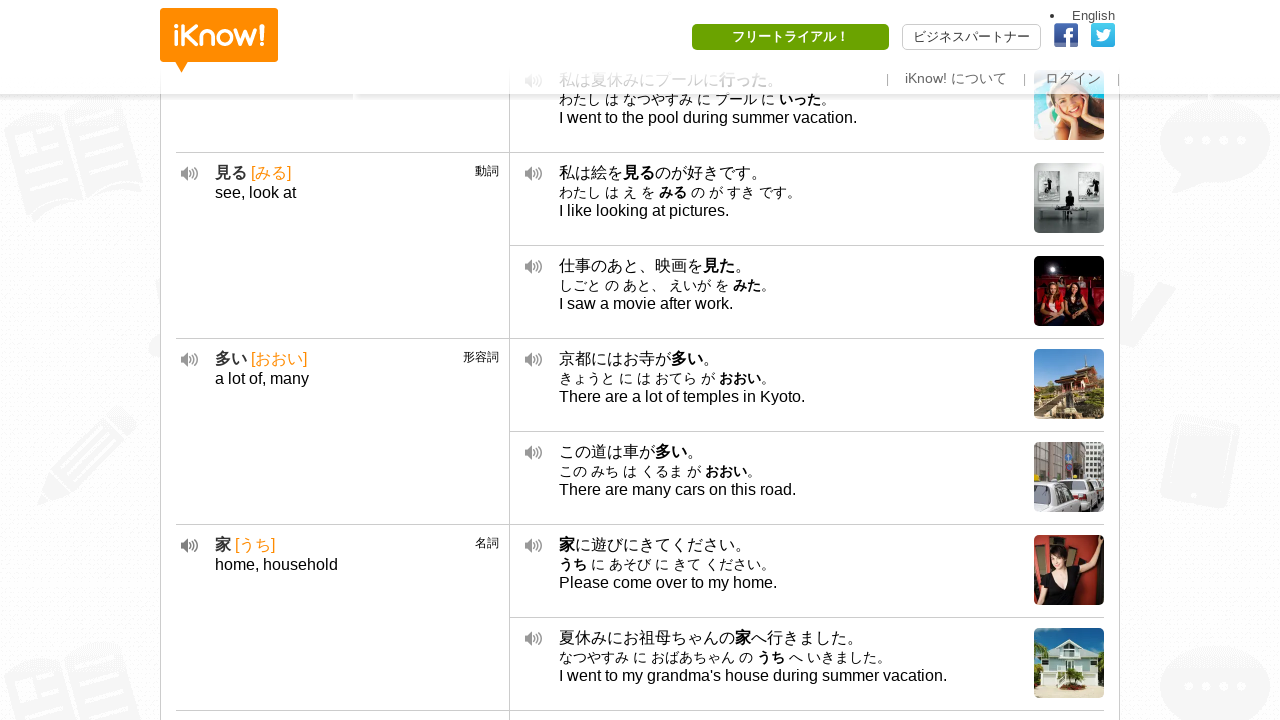

Clicked play button on audio element at (190, 360) on div.item-audio-container >> nth=4 >> span >> nth=0
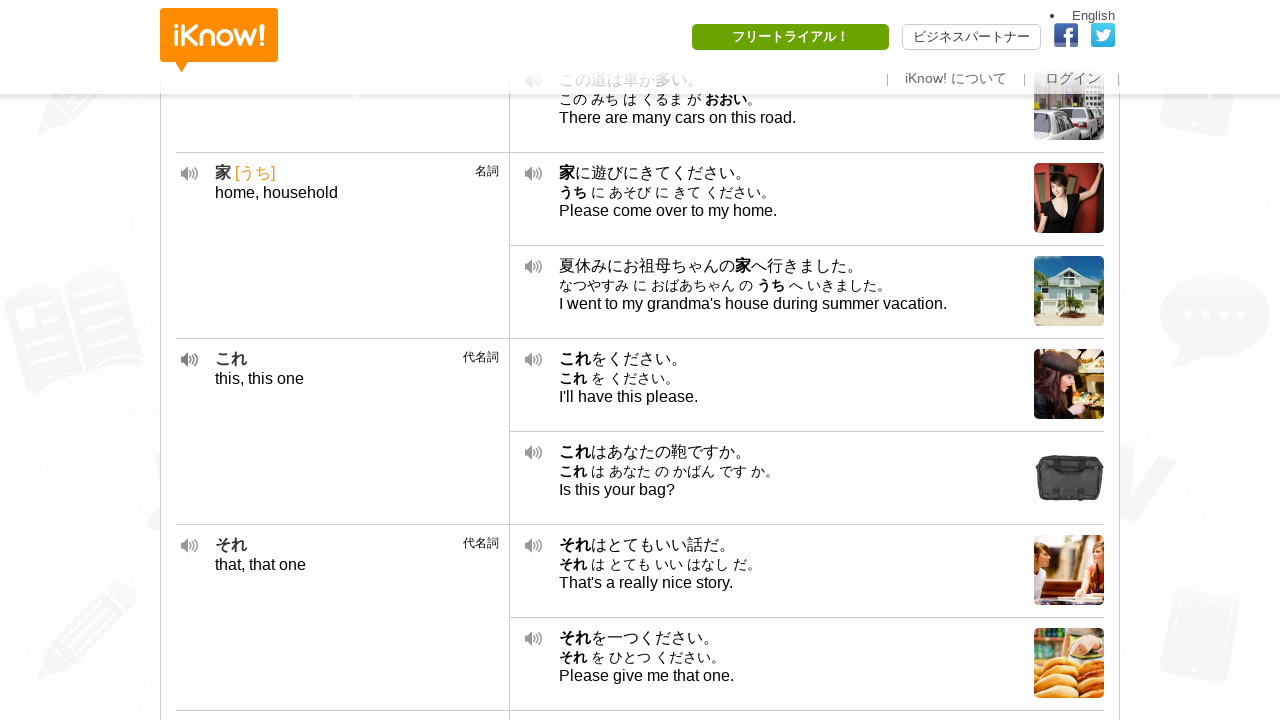

Waited 1 second for audio to play
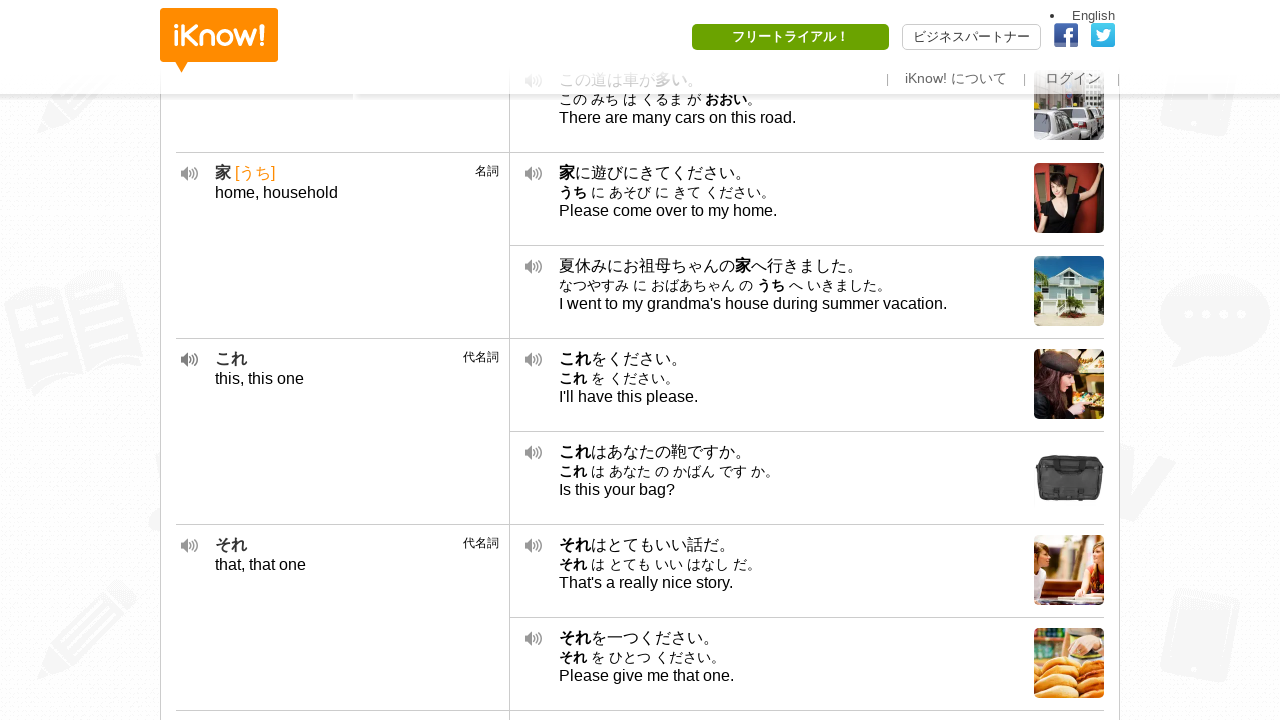

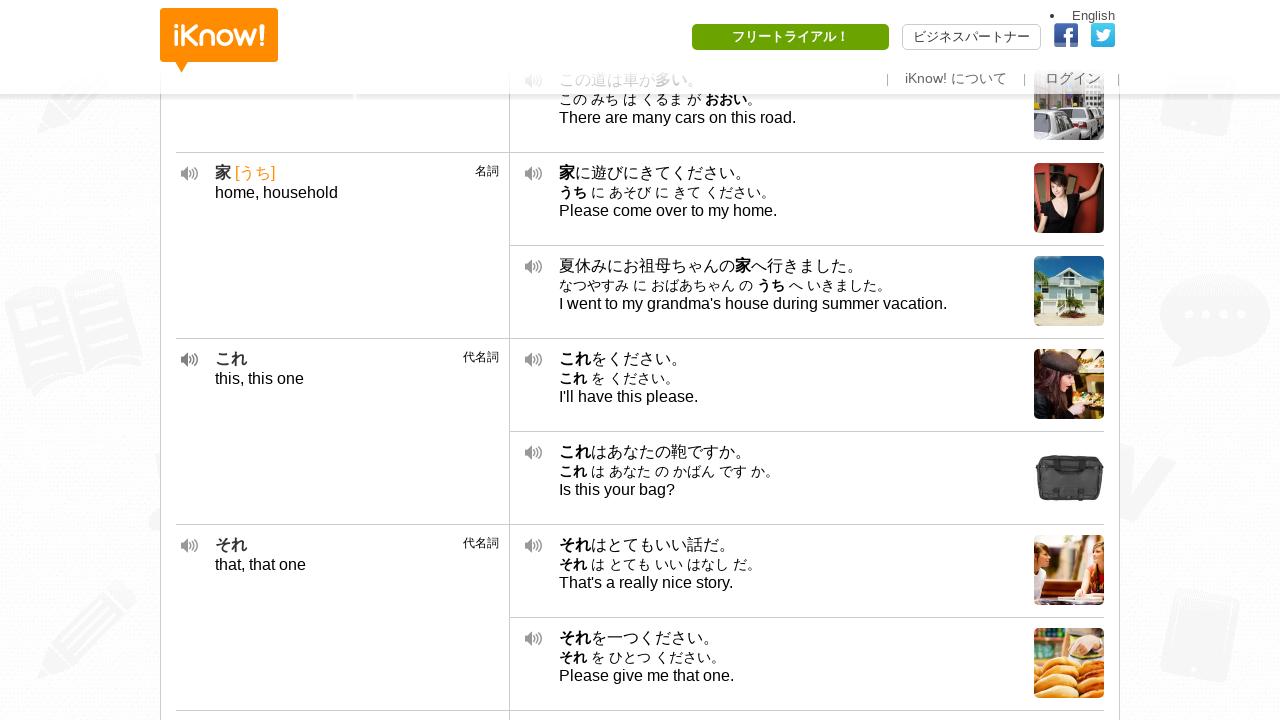